Navigates to Taiwan's Central Weather Administration earthquake information page, clicks on the latest earthquake entry to view details, and verifies earthquake information elements are displayed.

Starting URL: https://www.cwa.gov.tw/V8/C/E/index.html

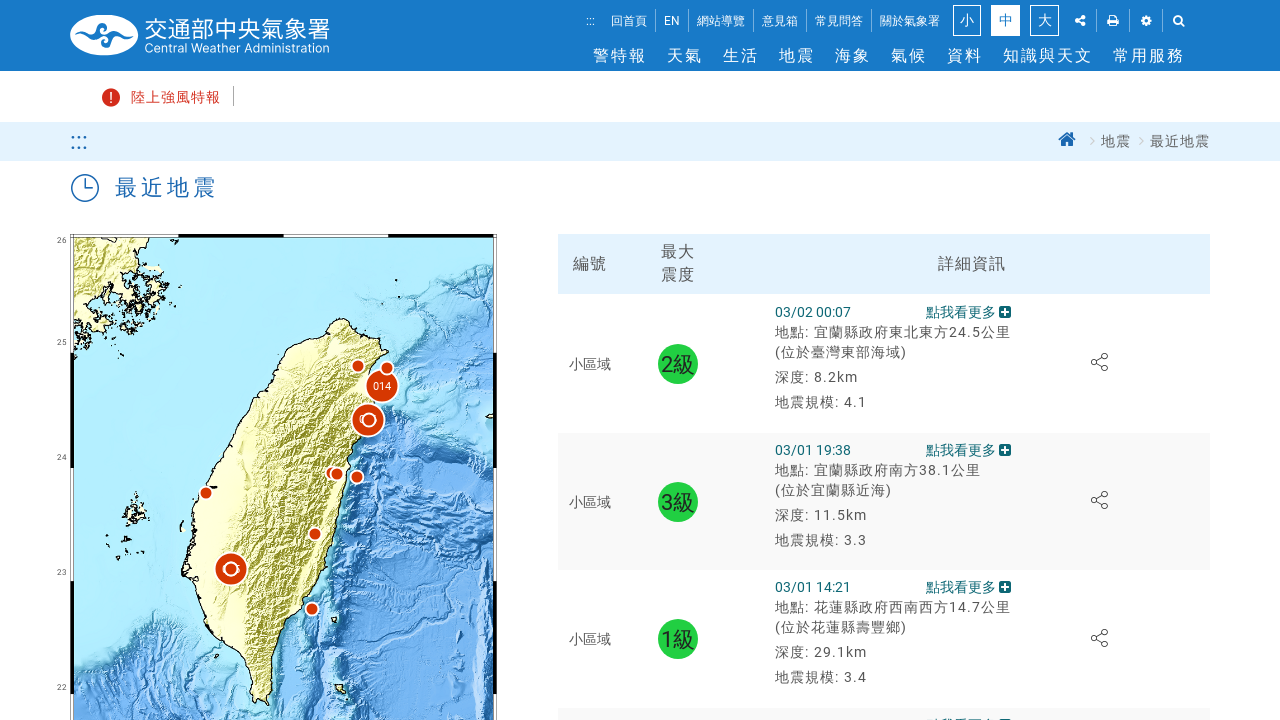

Waited for earthquake information table (#eq-1) to load
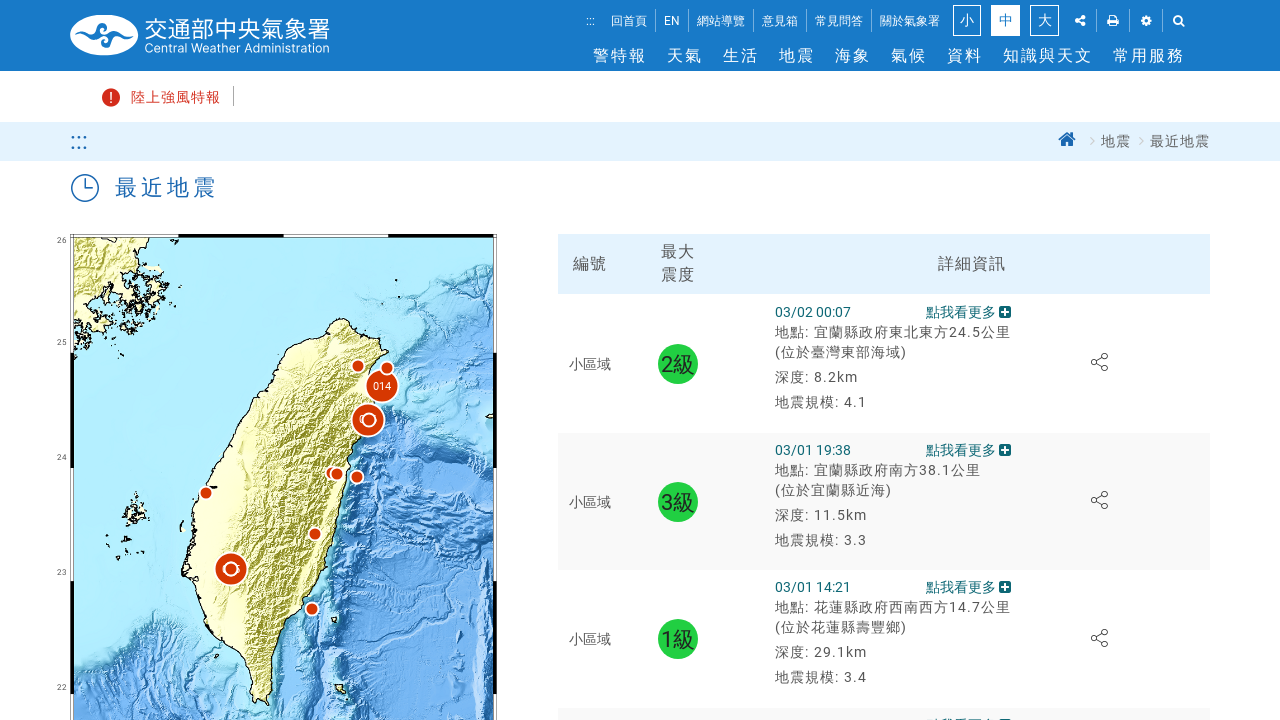

Clicked on the latest earthquake entry to view details at (892, 364) on #eq-1 a >> nth=0
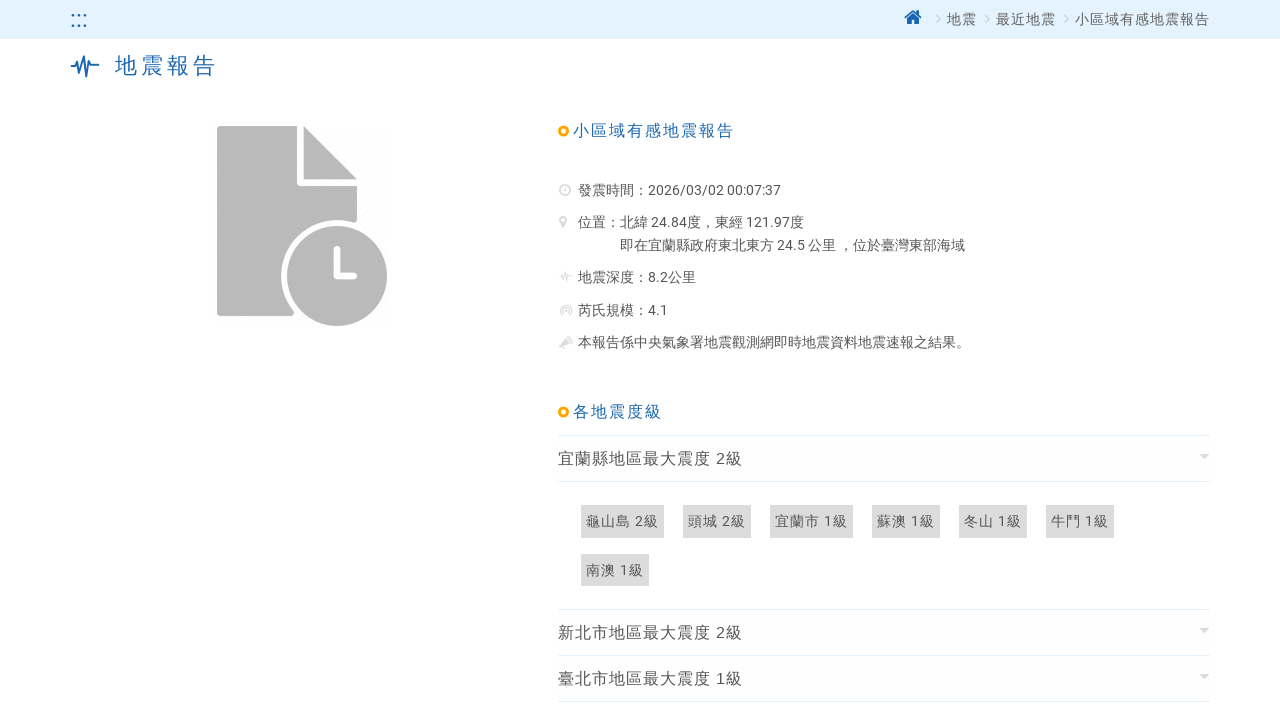

Waited for earthquake detail page to load (networkidle)
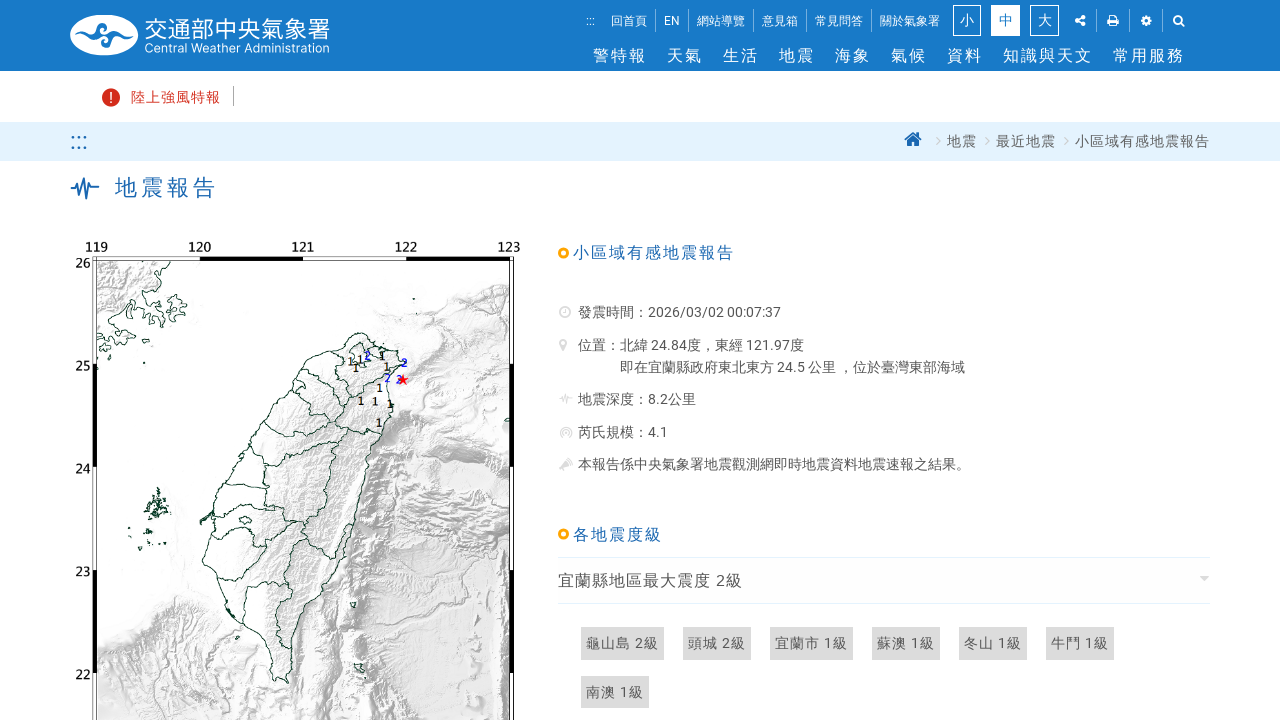

Verified earthquake information elements are displayed
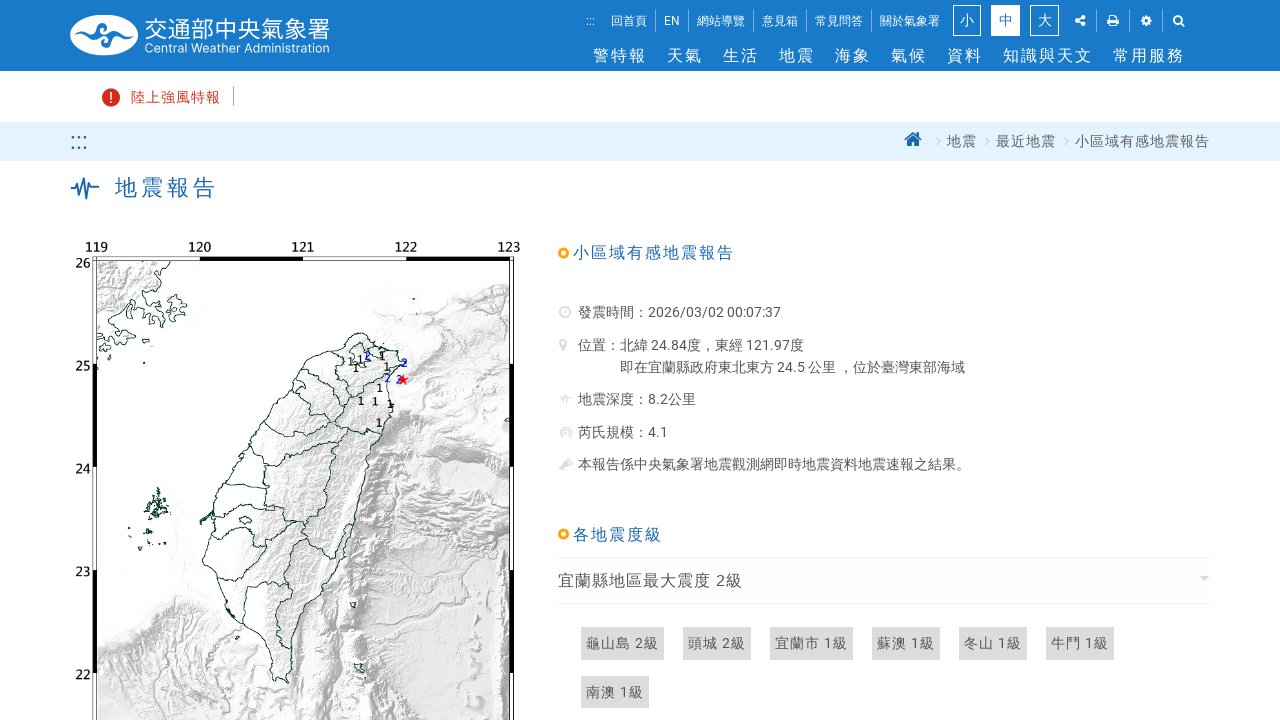

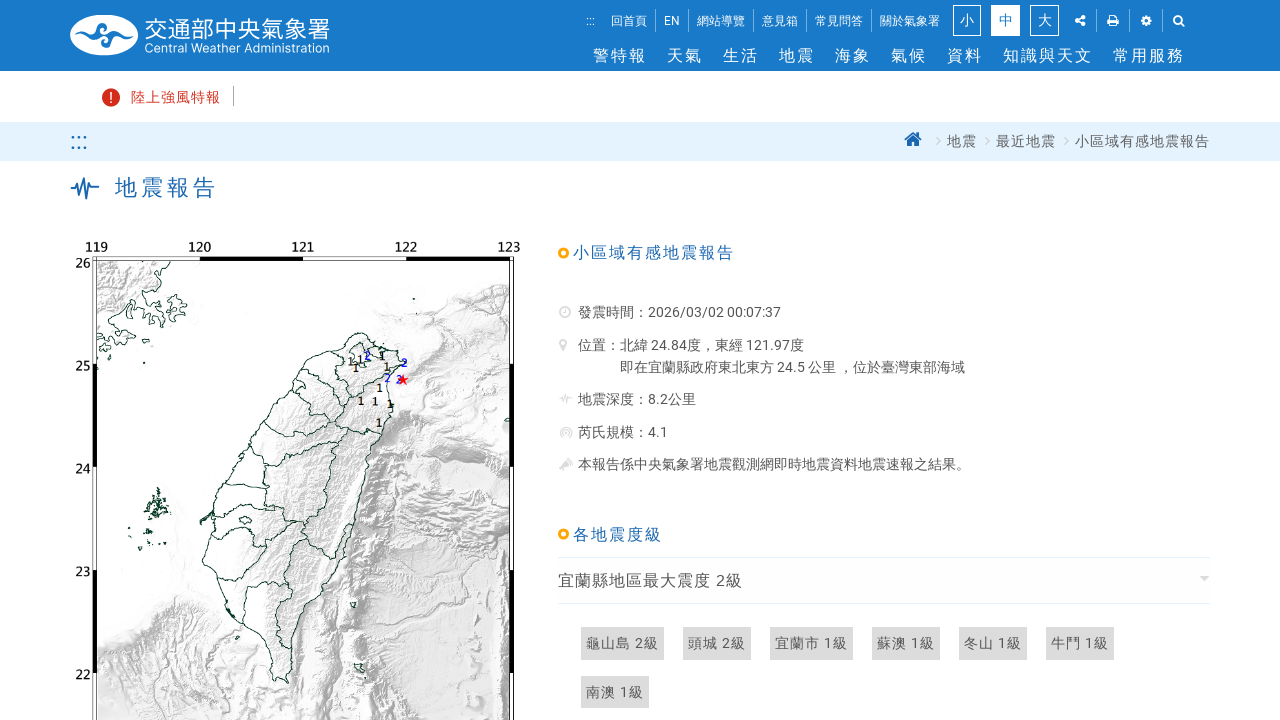